Tests clicking on an element with a challenging CSS selector (ID containing periods) on a test page designed for practicing hard selectors.

Starting URL: https://testpages.herokuapp.com/styled/challenges/hard-selectors.html

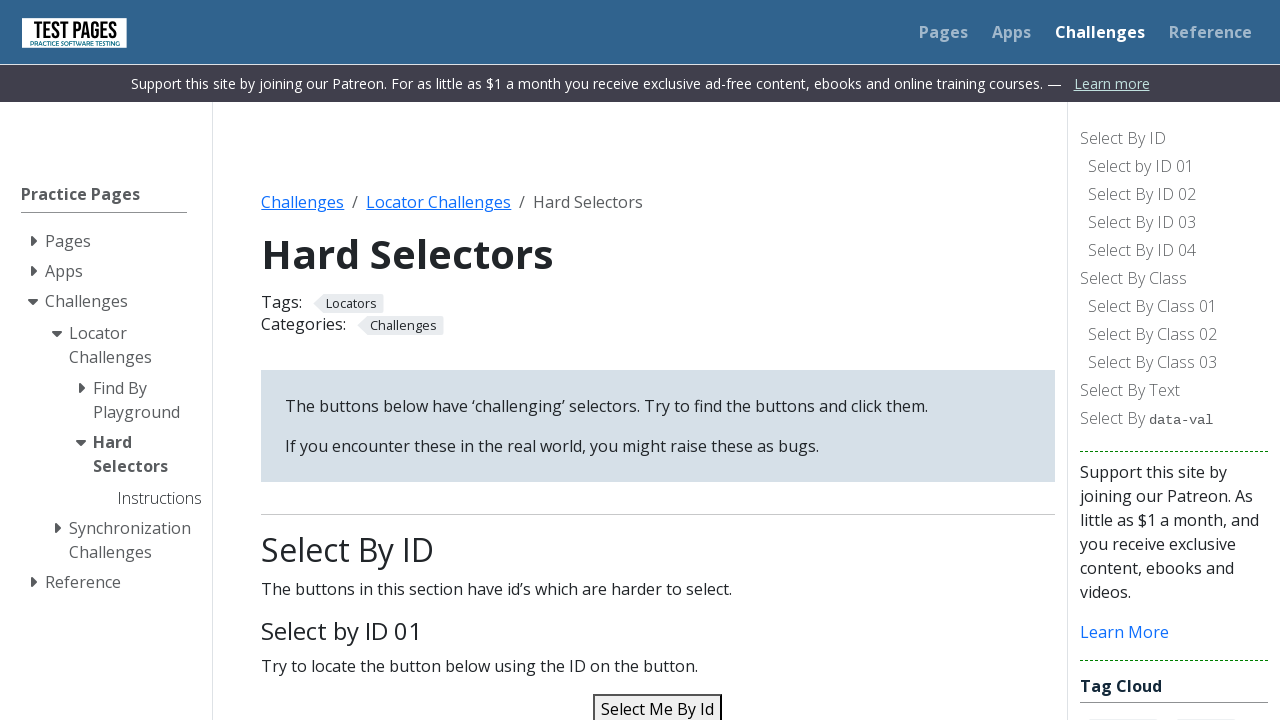

Navigated to hard selectors test page
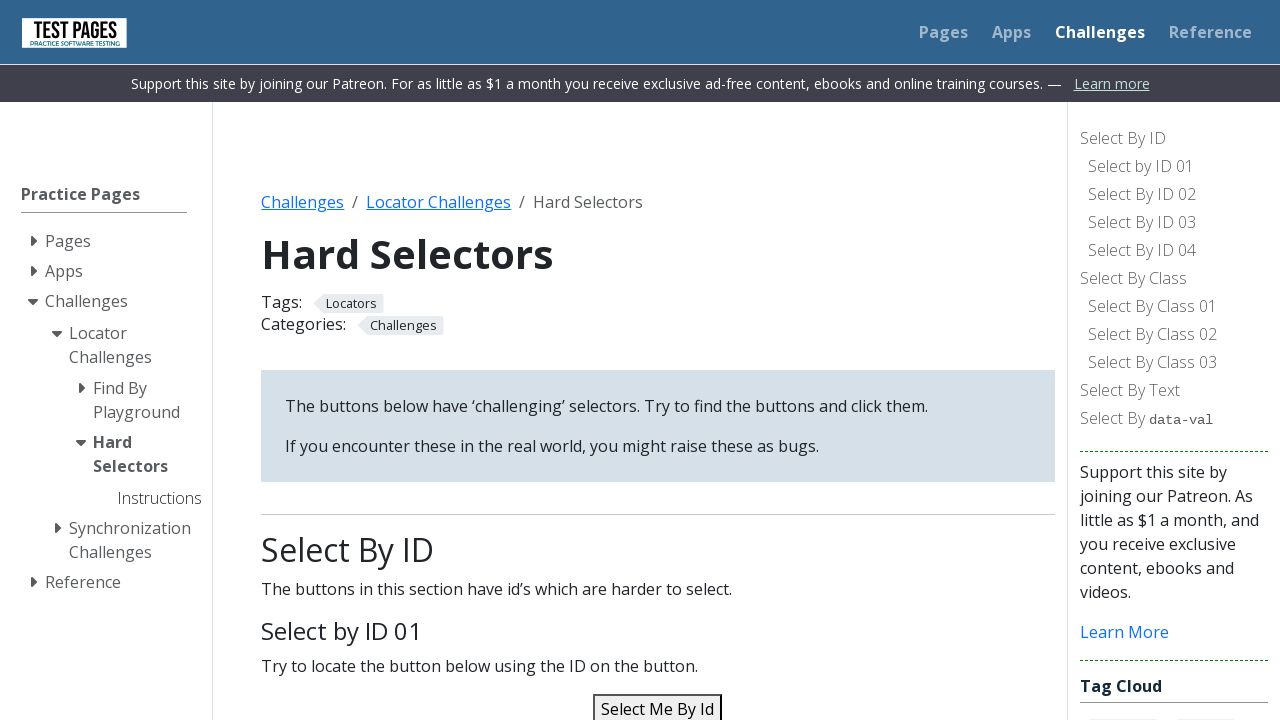

Clicked element with ID containing periods using escaped CSS selector at (658, 705) on #select\.me\.by\.id
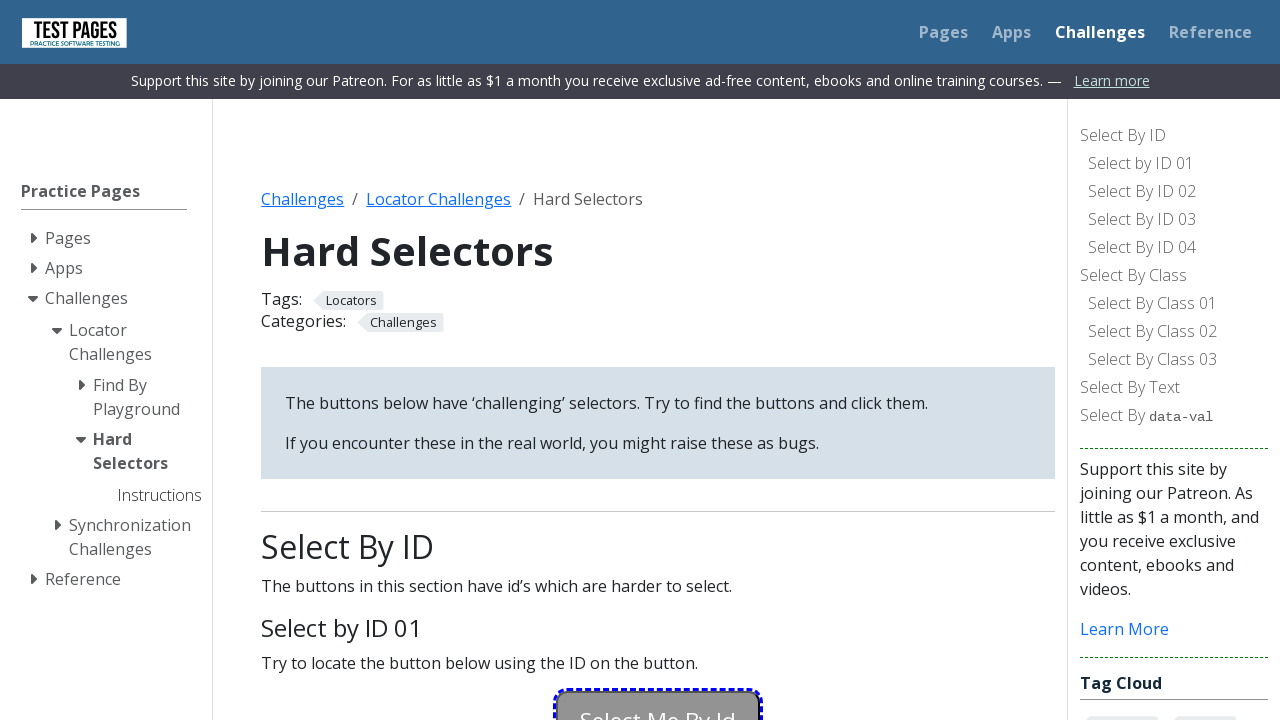

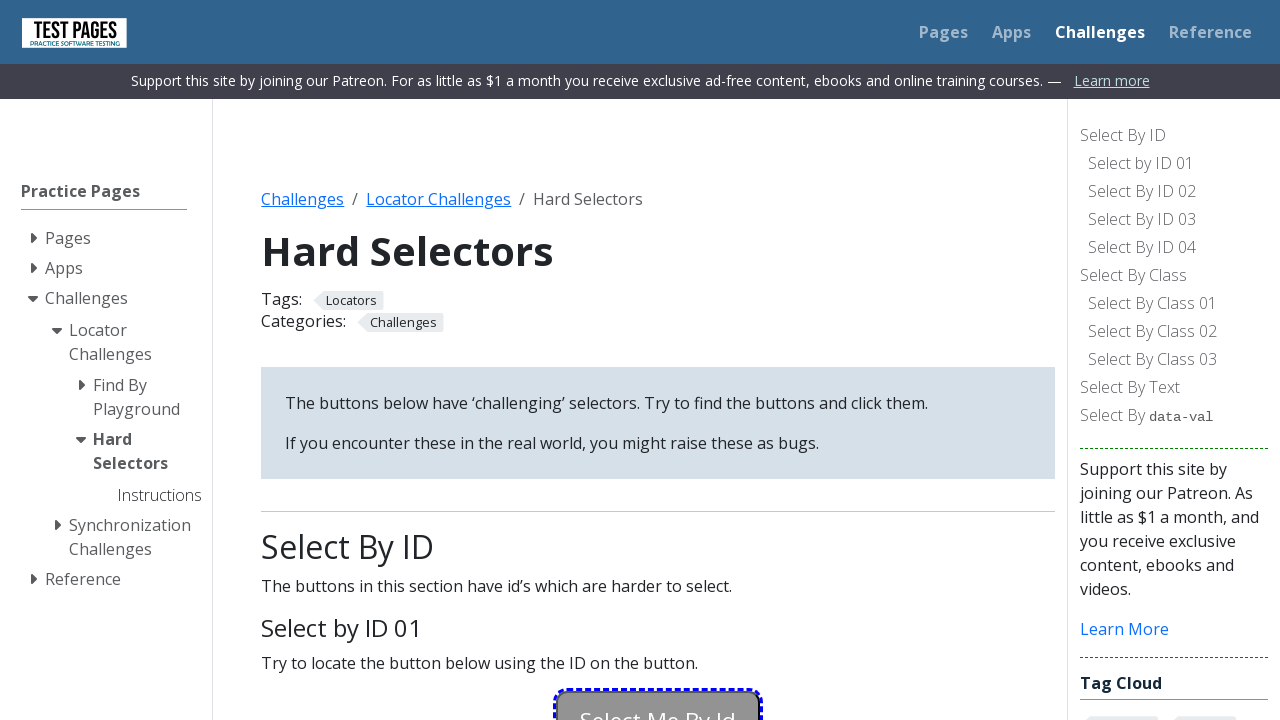